Tests dynamic content loading by clicking Start button and waiting for "Hello World!" text using visibility wait with element locator.

Starting URL: https://the-internet.herokuapp.com/dynamic_loading/1

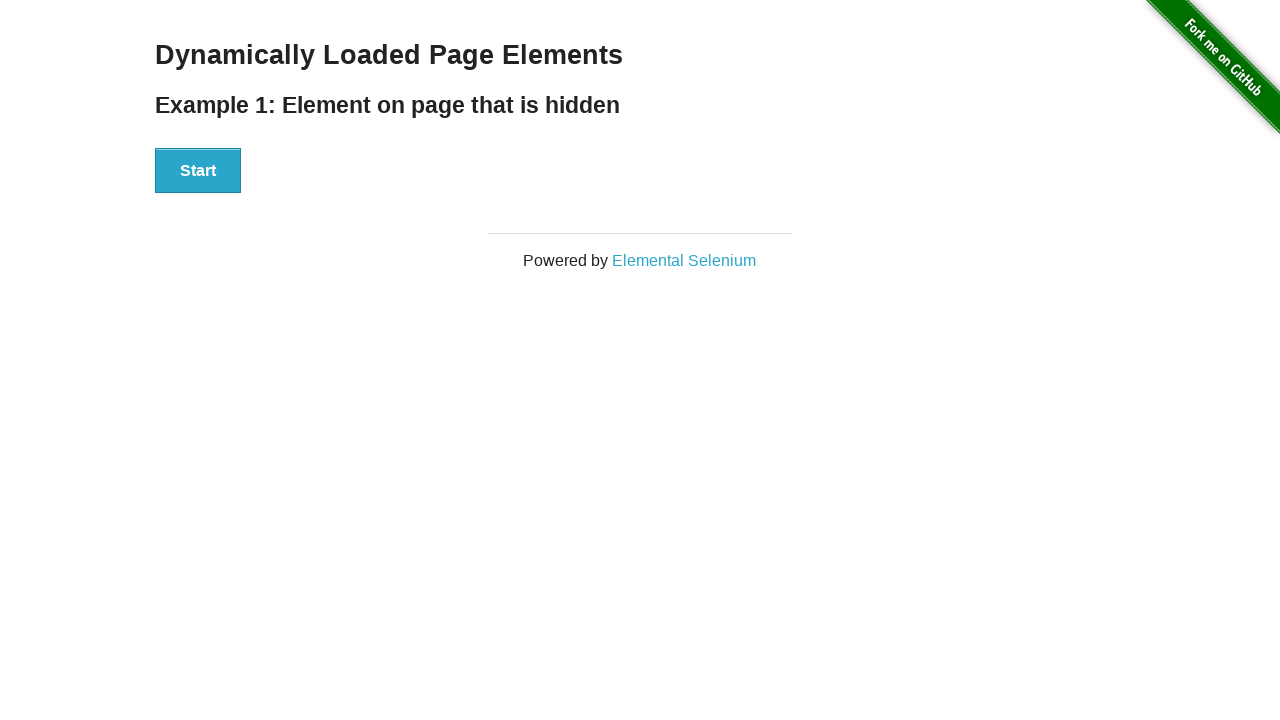

Clicked the Start button at (198, 171) on xpath=//button
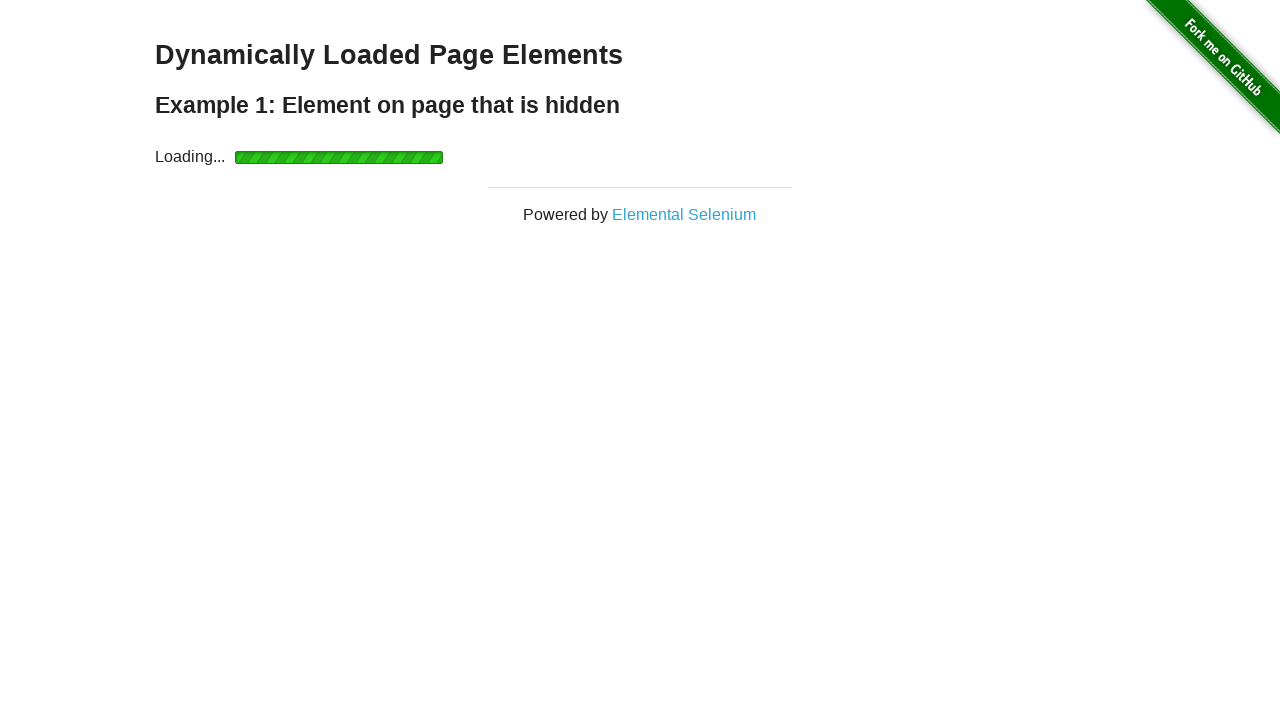

Waited for 'Hello World!' text to become visible
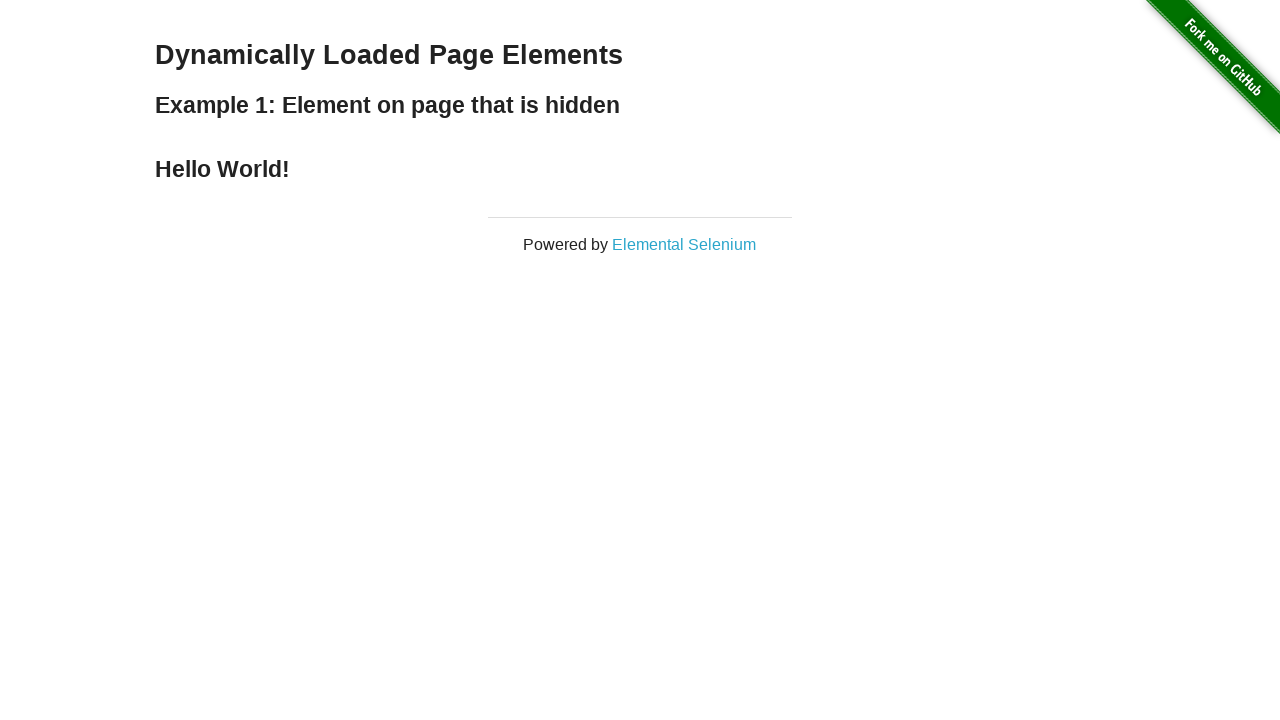

Located the Hello World text element
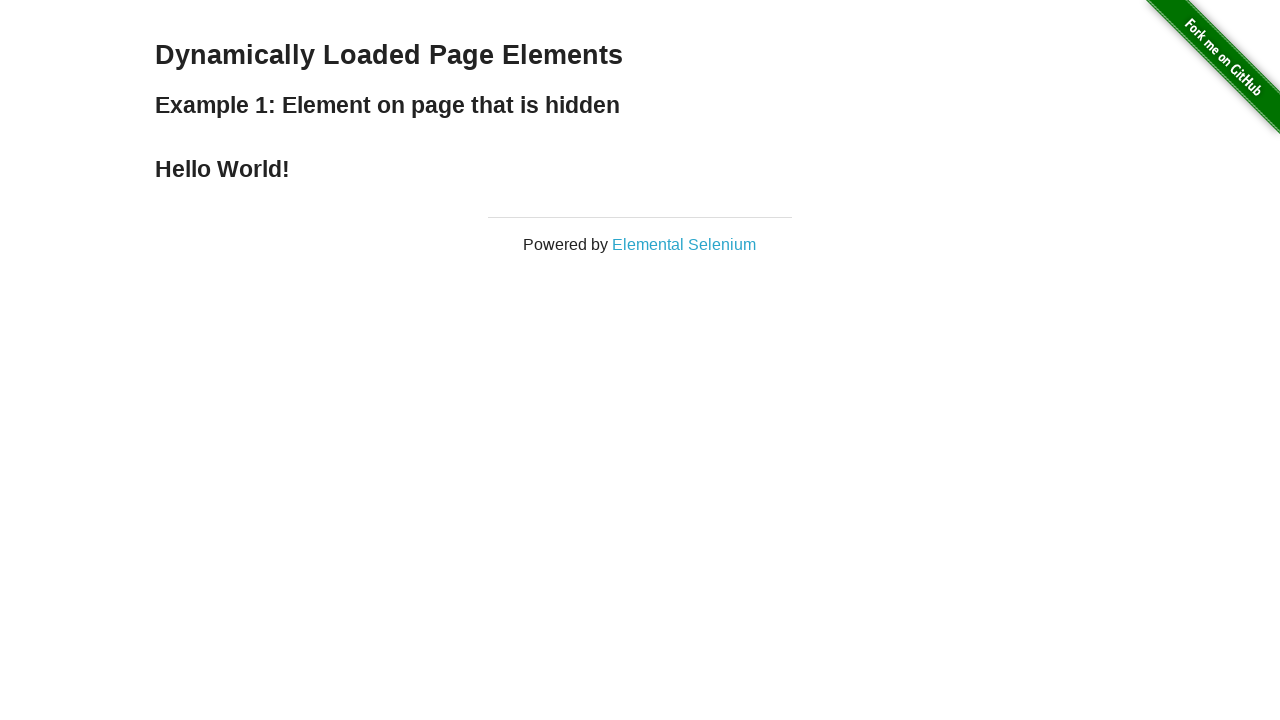

Asserted that the text content equals 'Hello World!'
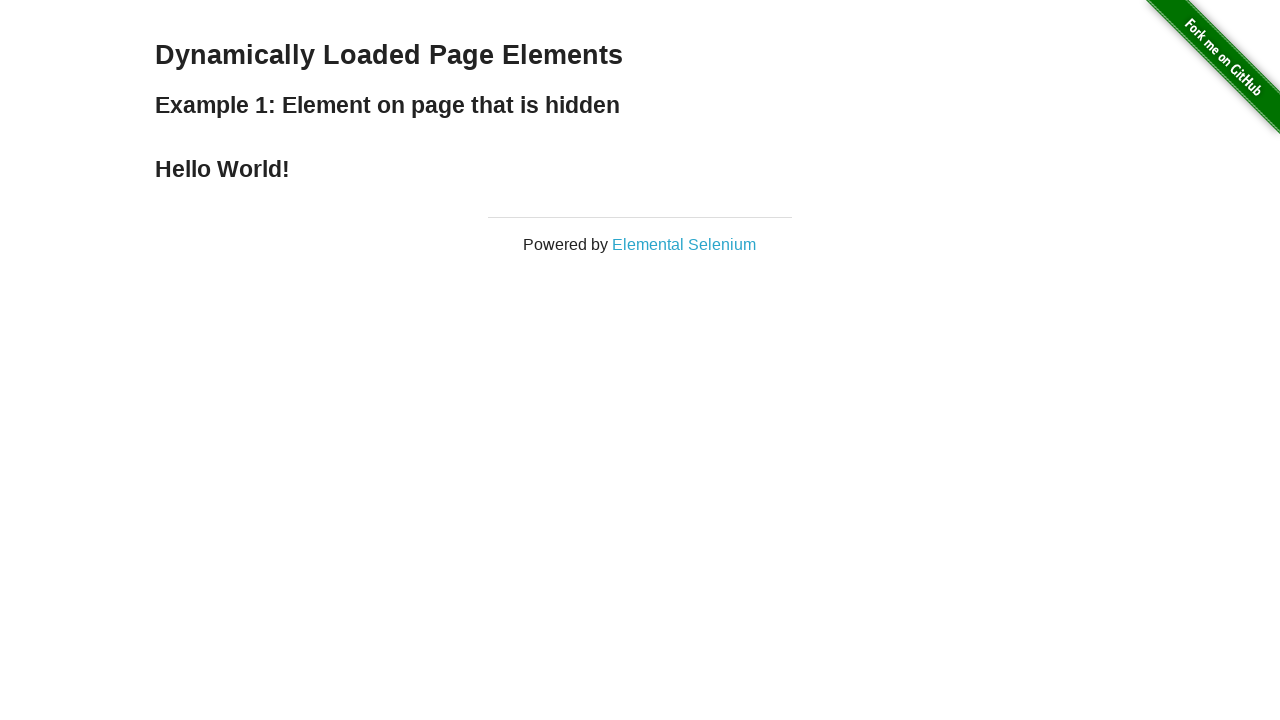

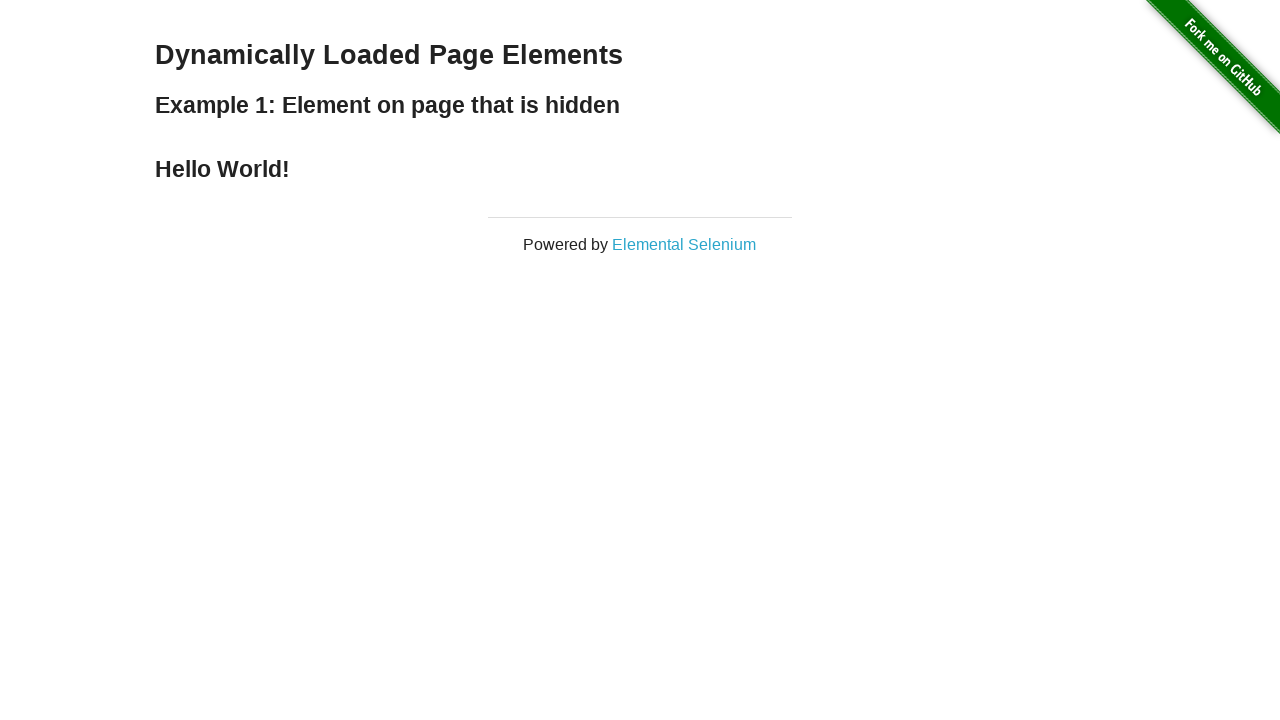